Tests that Clear completed button is hidden when there are no completed items

Starting URL: https://demo.playwright.dev/todomvc

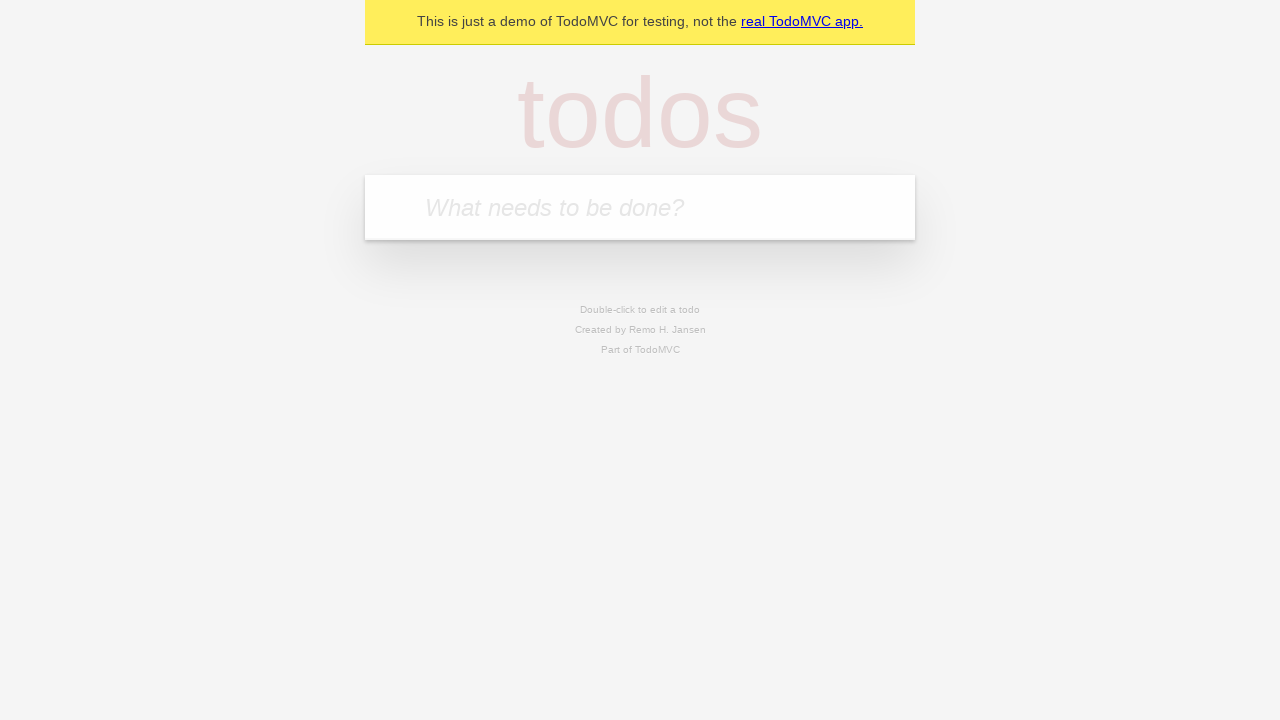

Filled todo input with 'buy some cheese' on internal:attr=[placeholder="What needs to be done?"i]
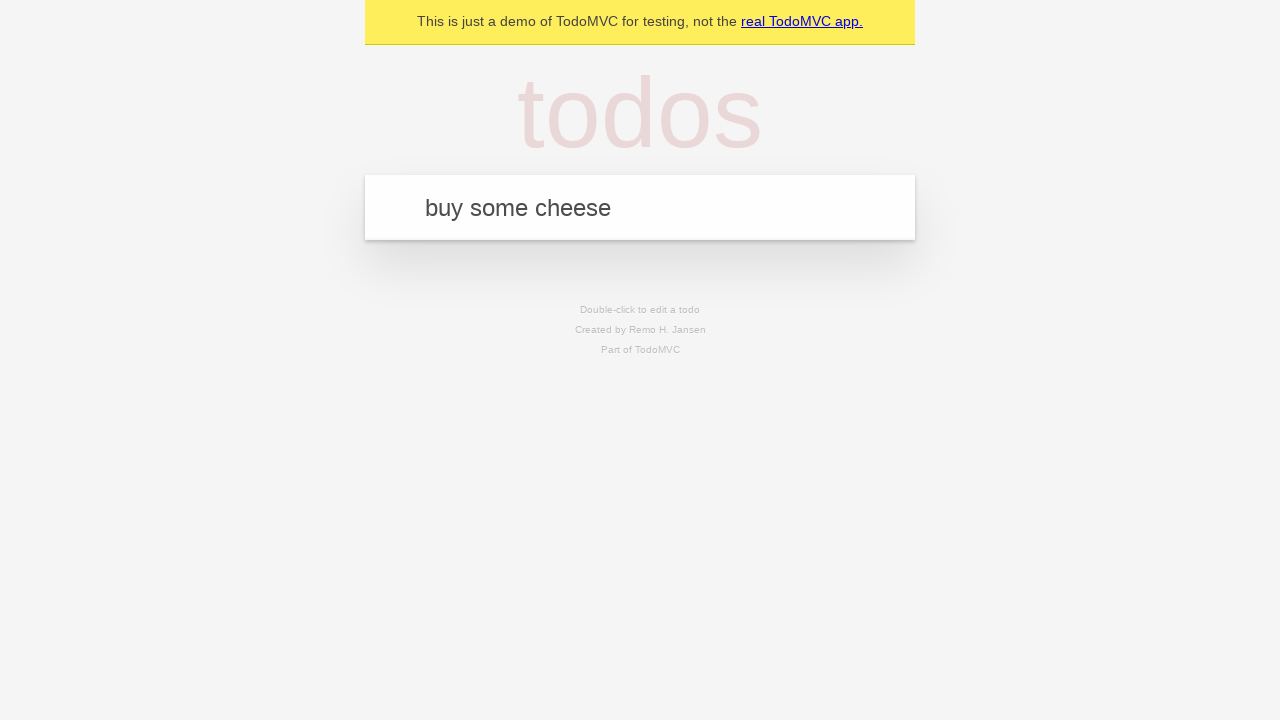

Pressed Enter to add first todo item on internal:attr=[placeholder="What needs to be done?"i]
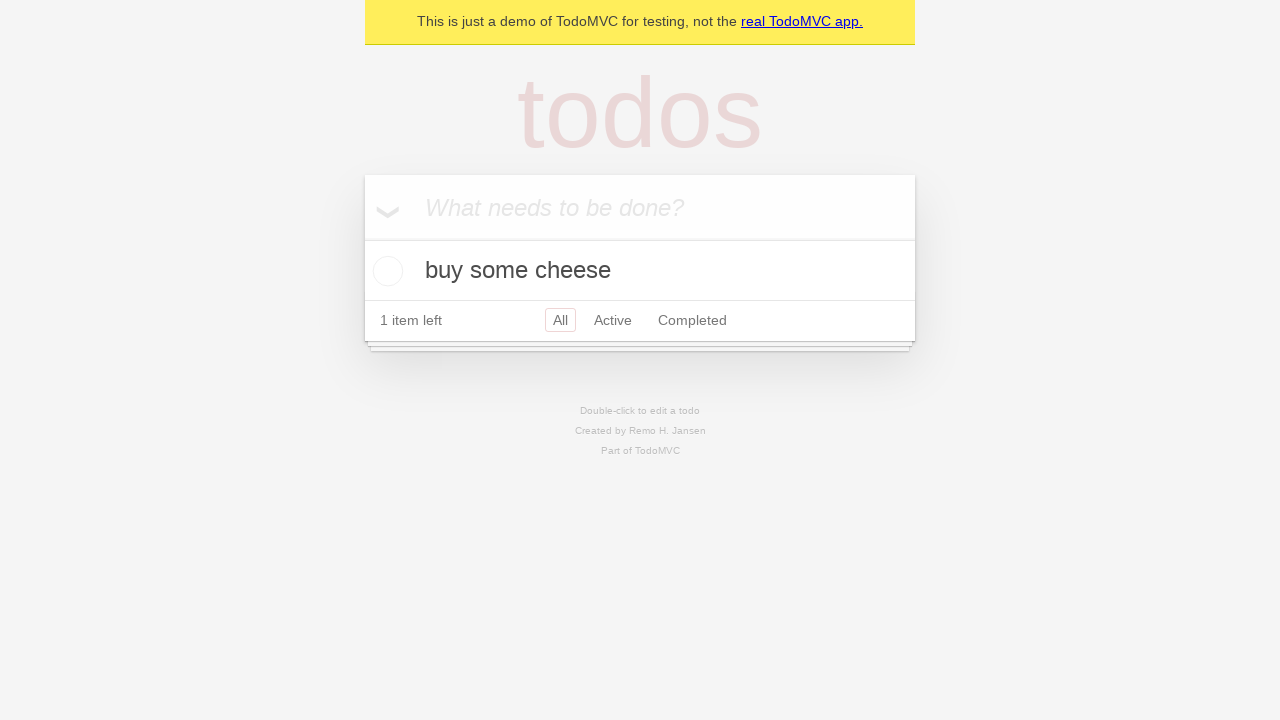

Filled todo input with 'feed the cat' on internal:attr=[placeholder="What needs to be done?"i]
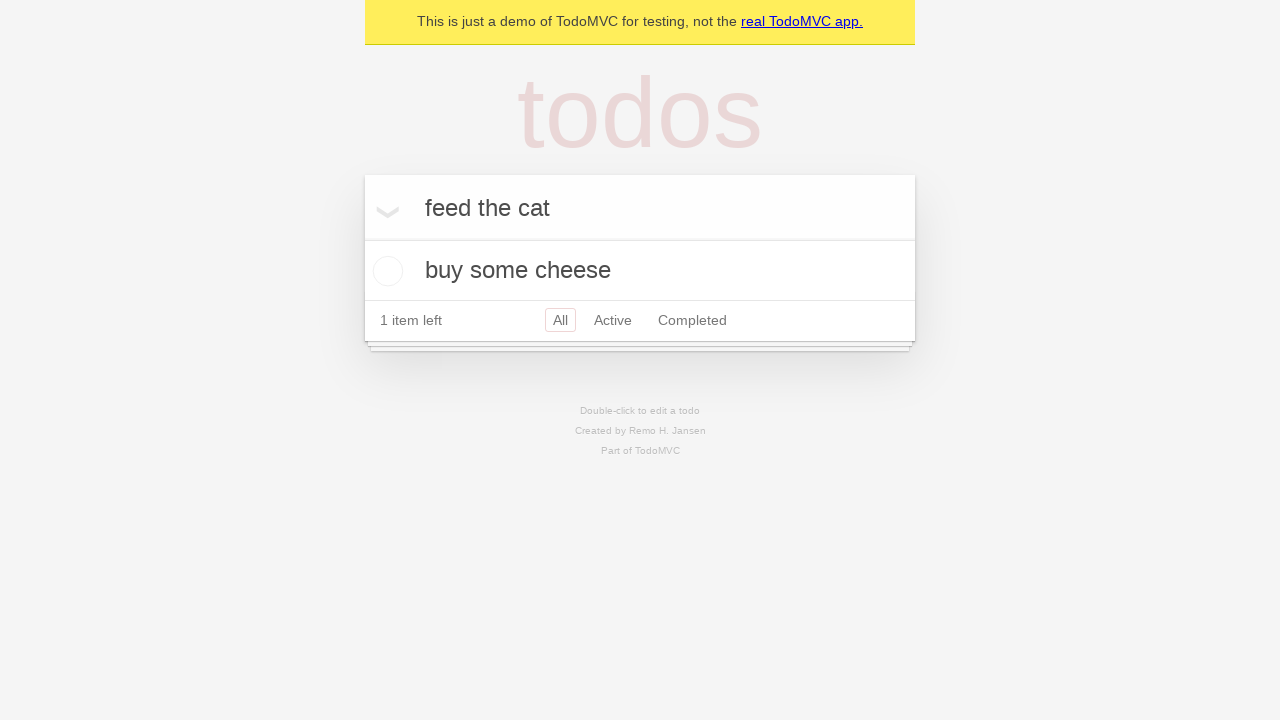

Pressed Enter to add second todo item on internal:attr=[placeholder="What needs to be done?"i]
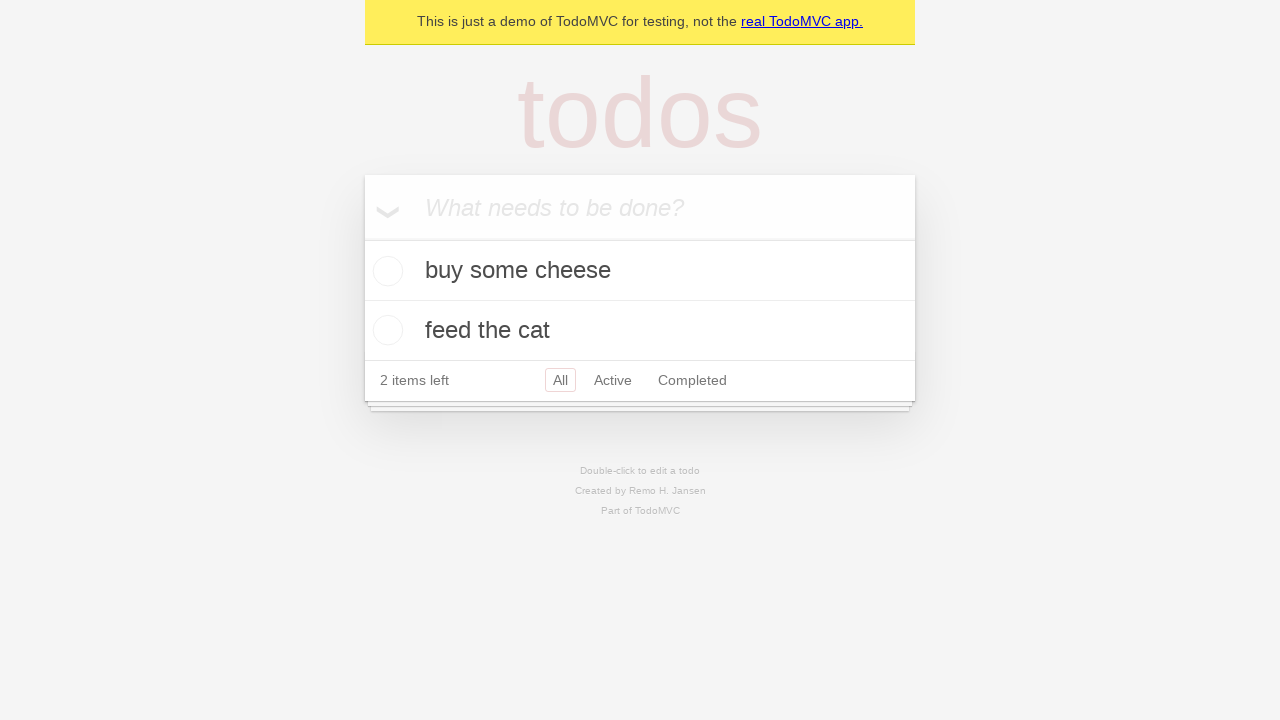

Filled todo input with 'book a doctors appointment' on internal:attr=[placeholder="What needs to be done?"i]
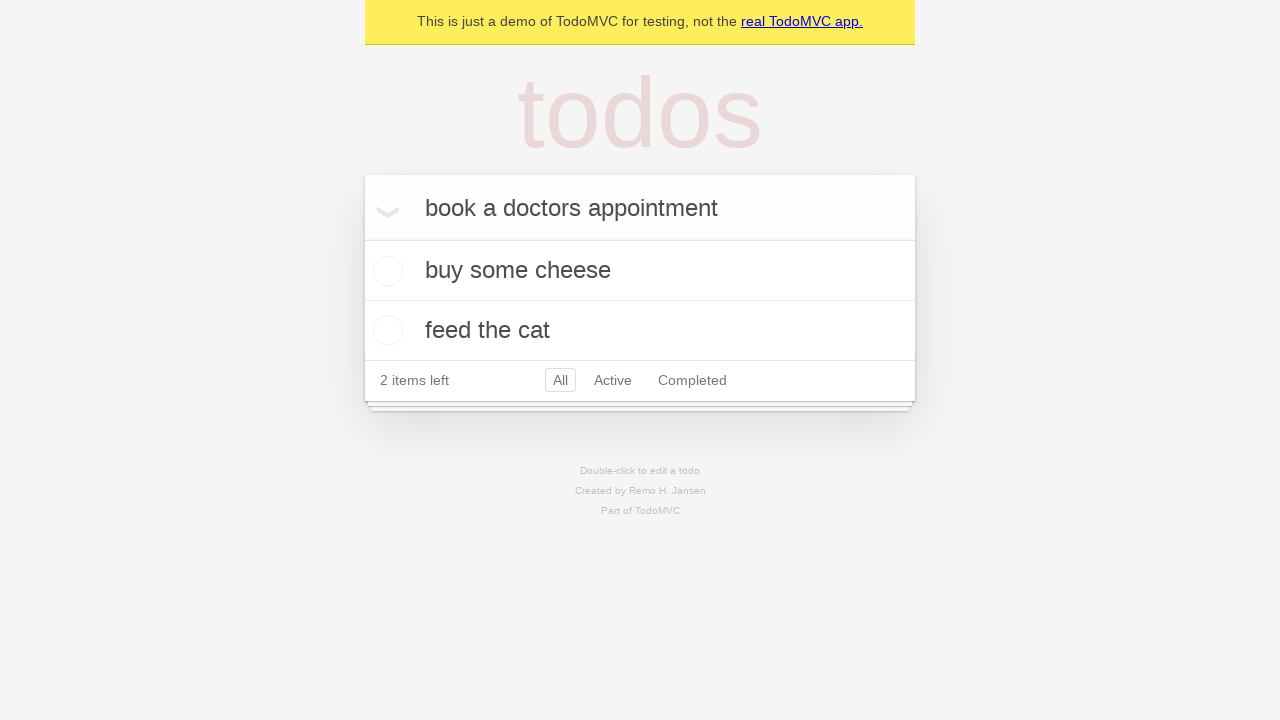

Pressed Enter to add third todo item on internal:attr=[placeholder="What needs to be done?"i]
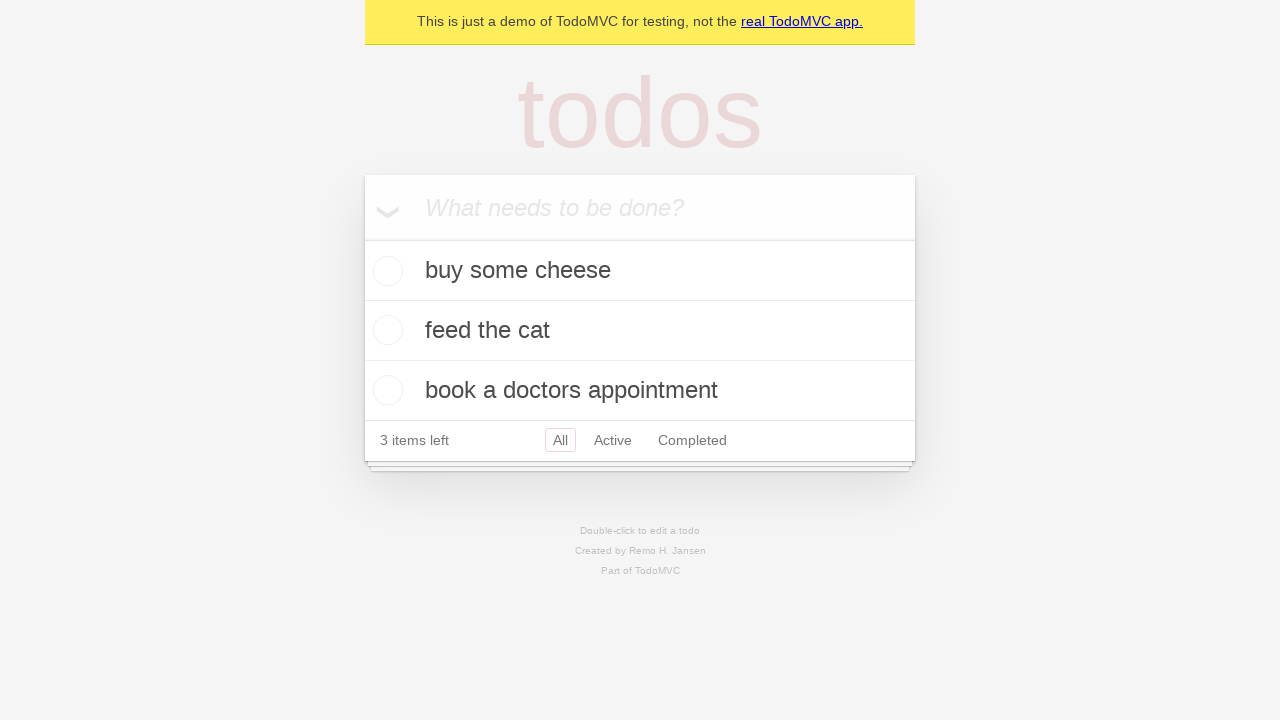

Checked first todo item to mark it as completed at (385, 271) on .todo-list li .toggle >> nth=0
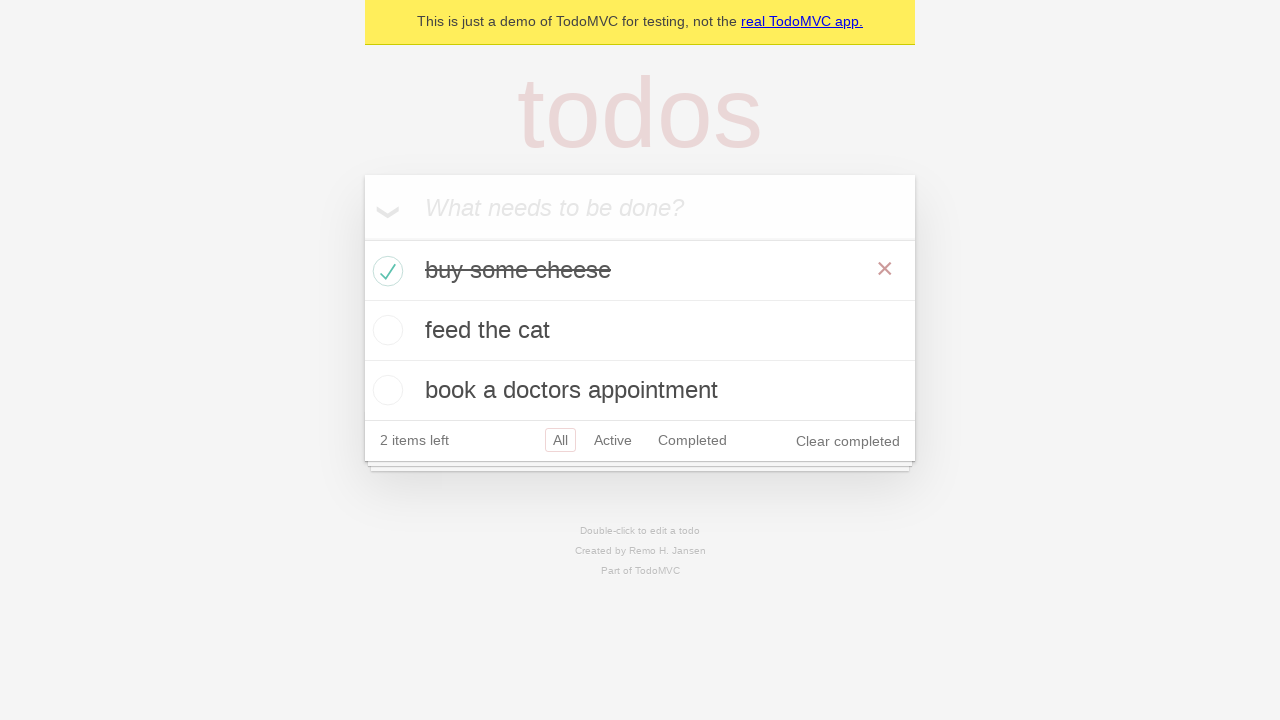

Clicked 'Clear completed' button to remove completed items at (848, 441) on internal:role=button[name="Clear completed"i]
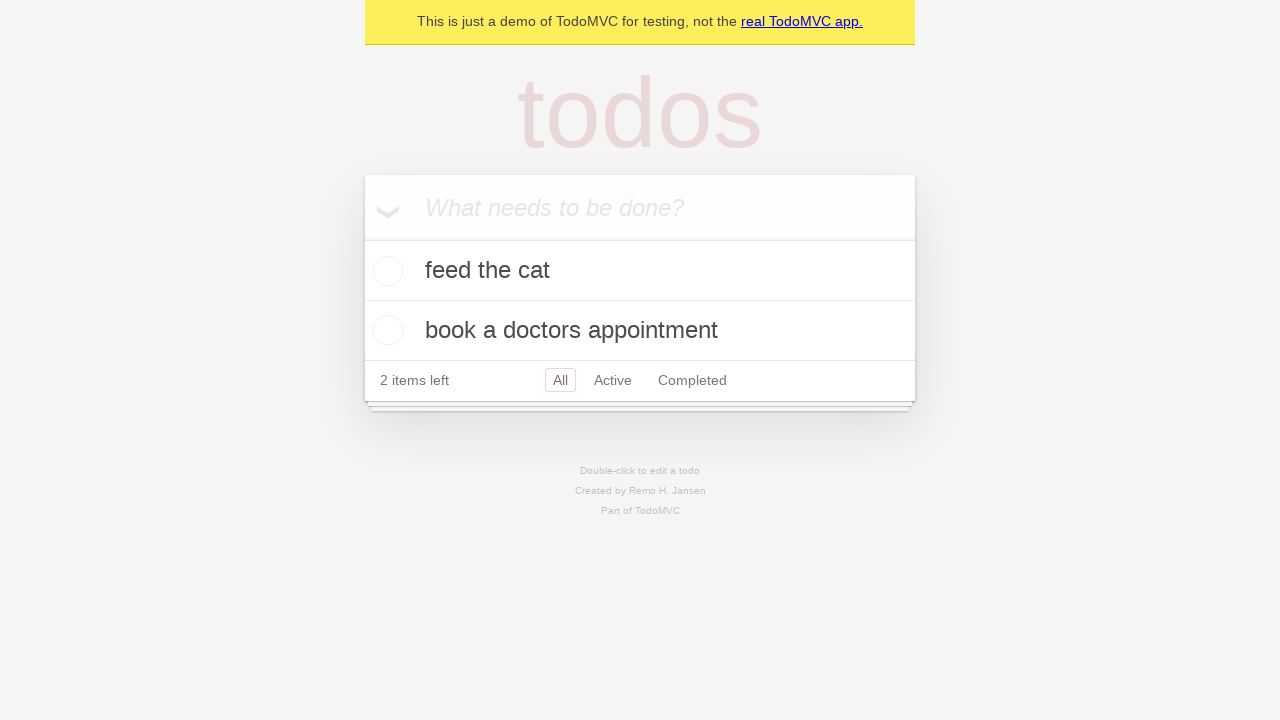

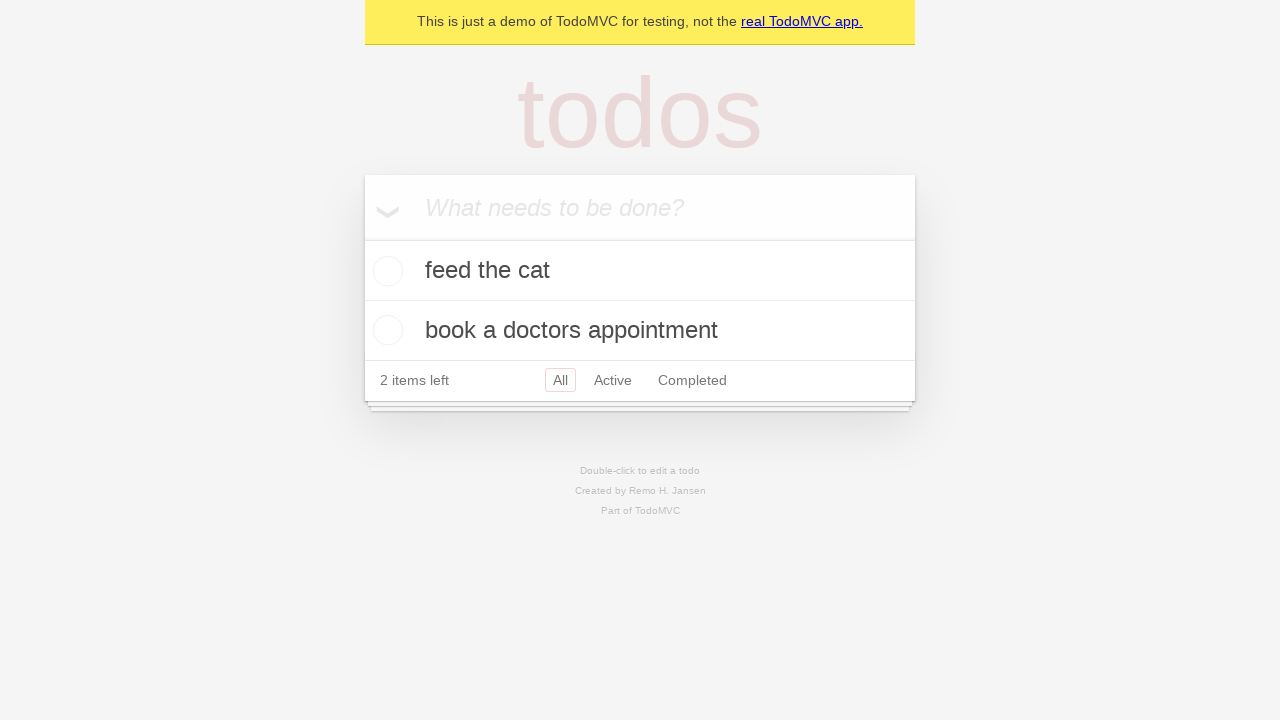